Navigates to Formula 1 World Constructors' Championship standings page and verifies the team results table loads

Starting URL: https://www.formula1.com/en/results/2025/team

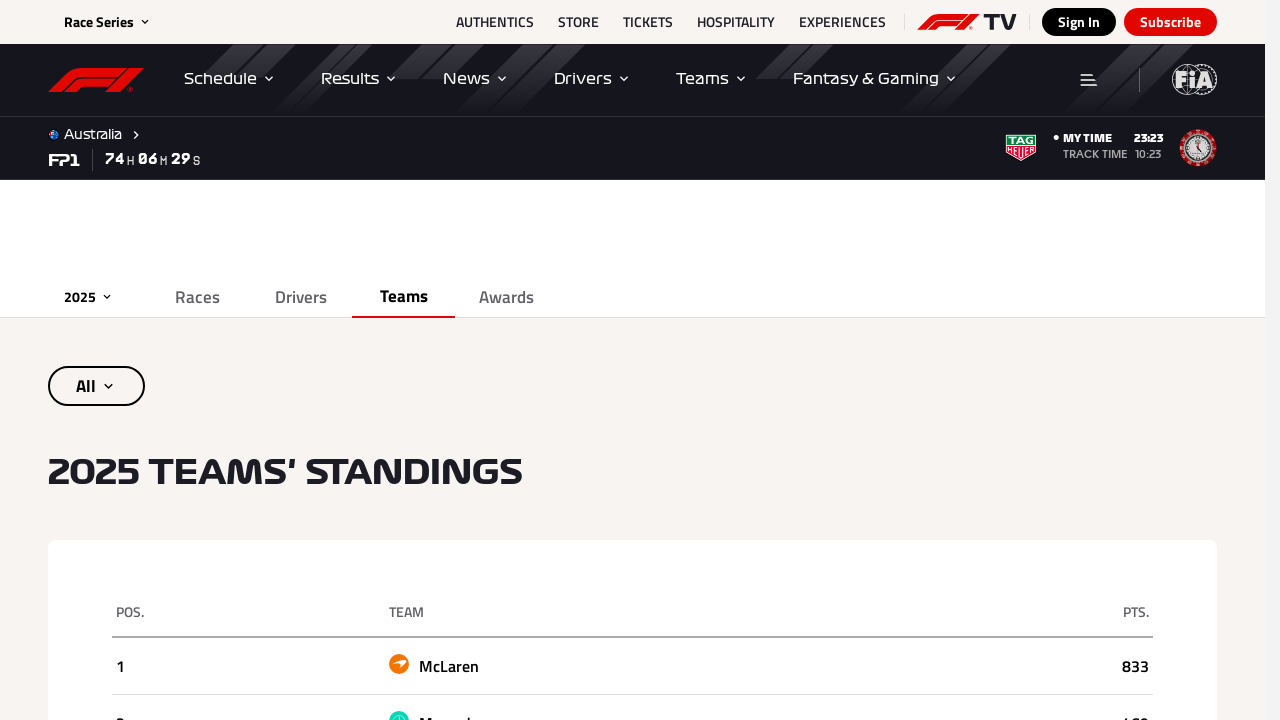

Navigated to Formula 1 World Constructors' Championship standings page
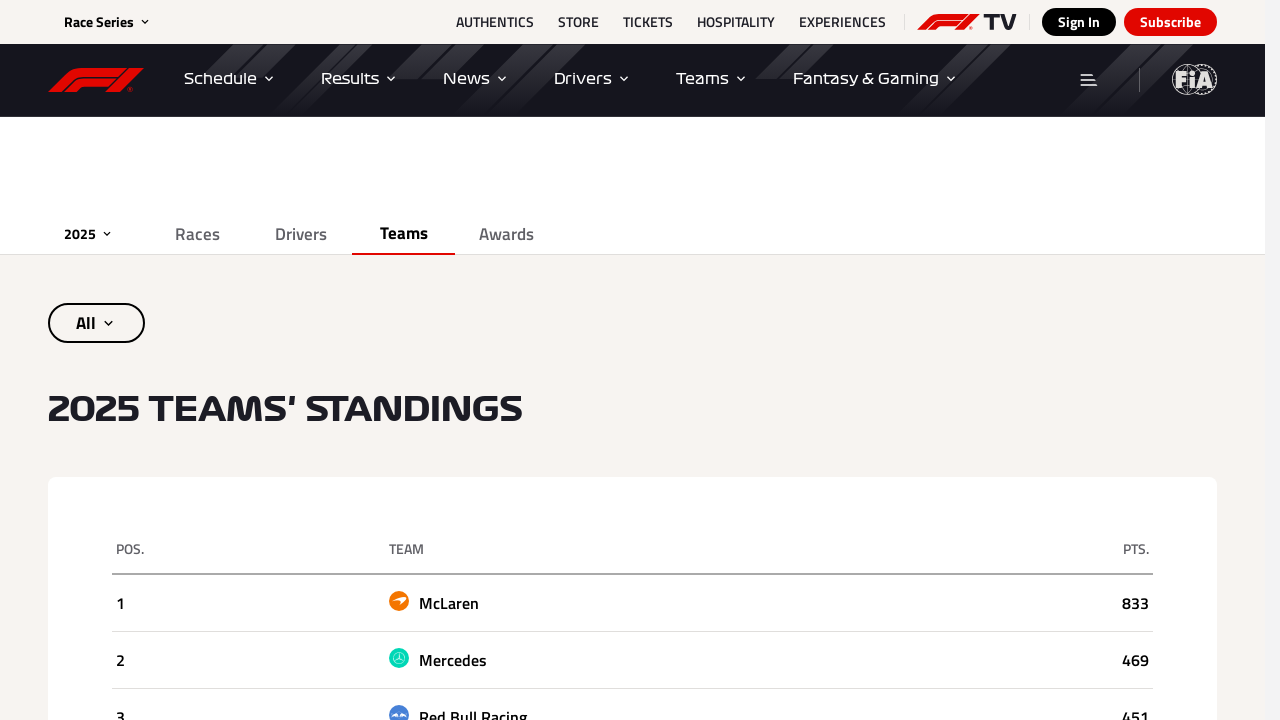

Team results table loaded with visible rows
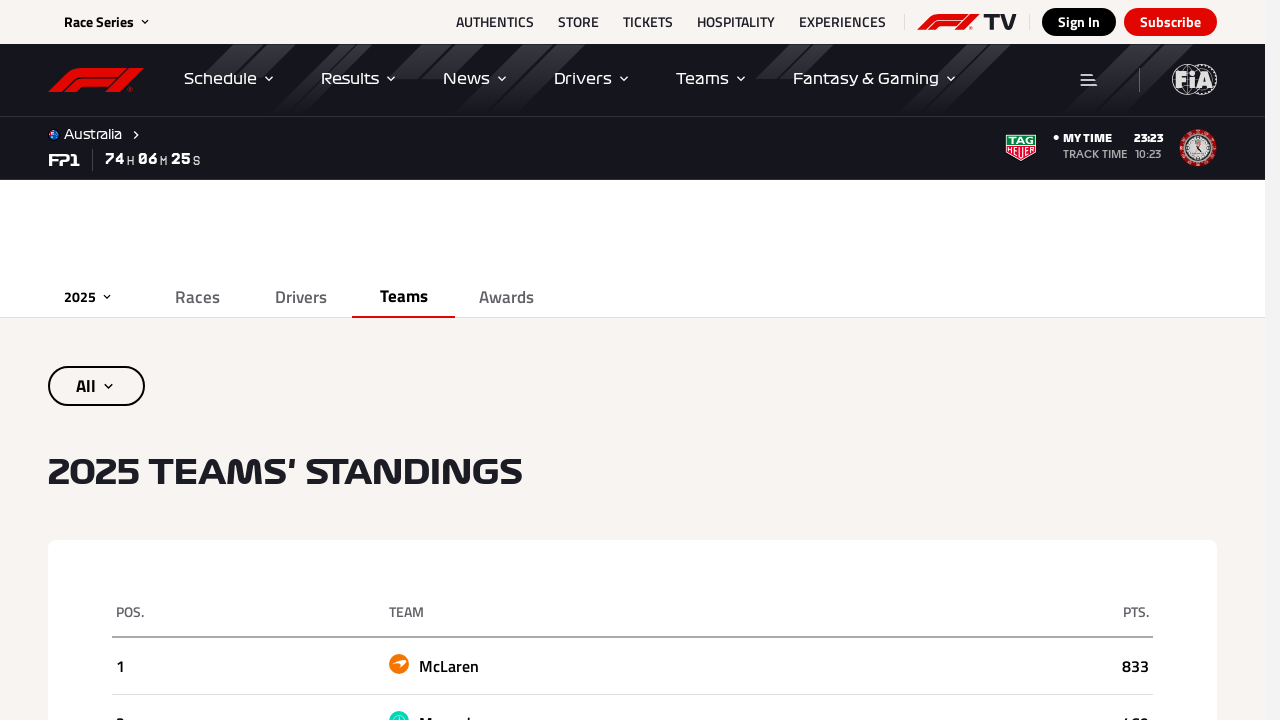

Located all table body rows
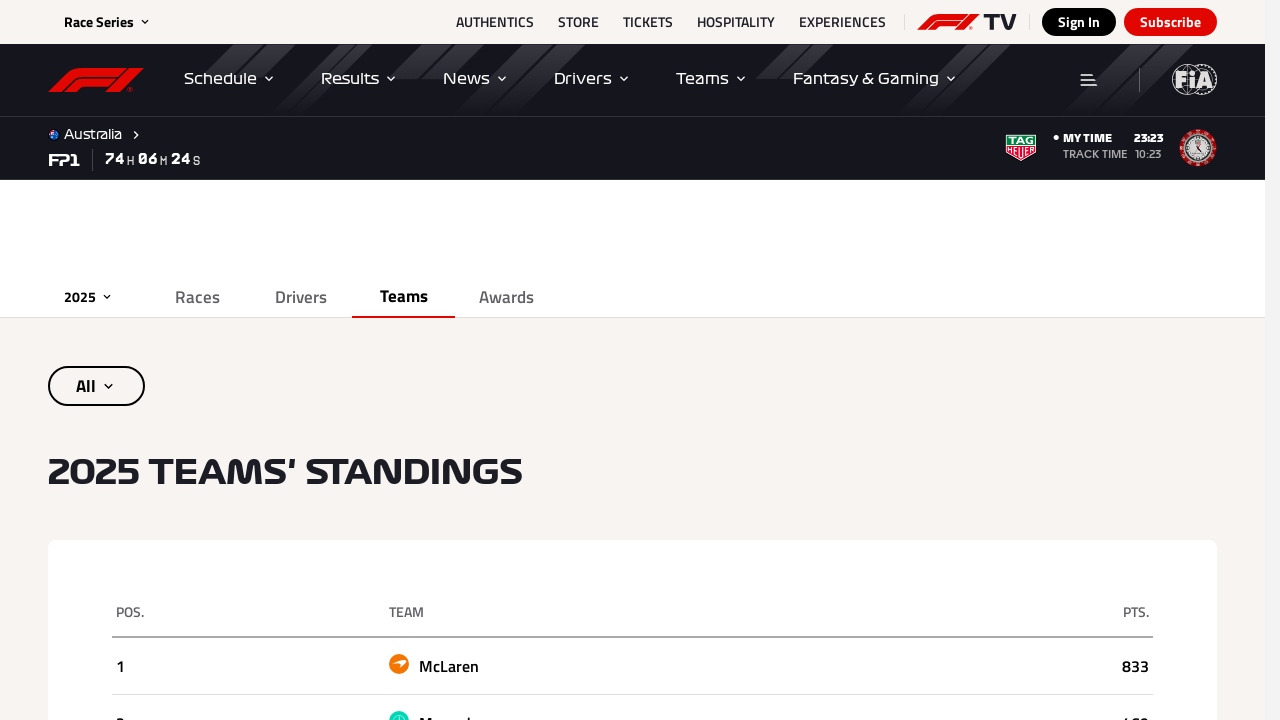

First table row is visible
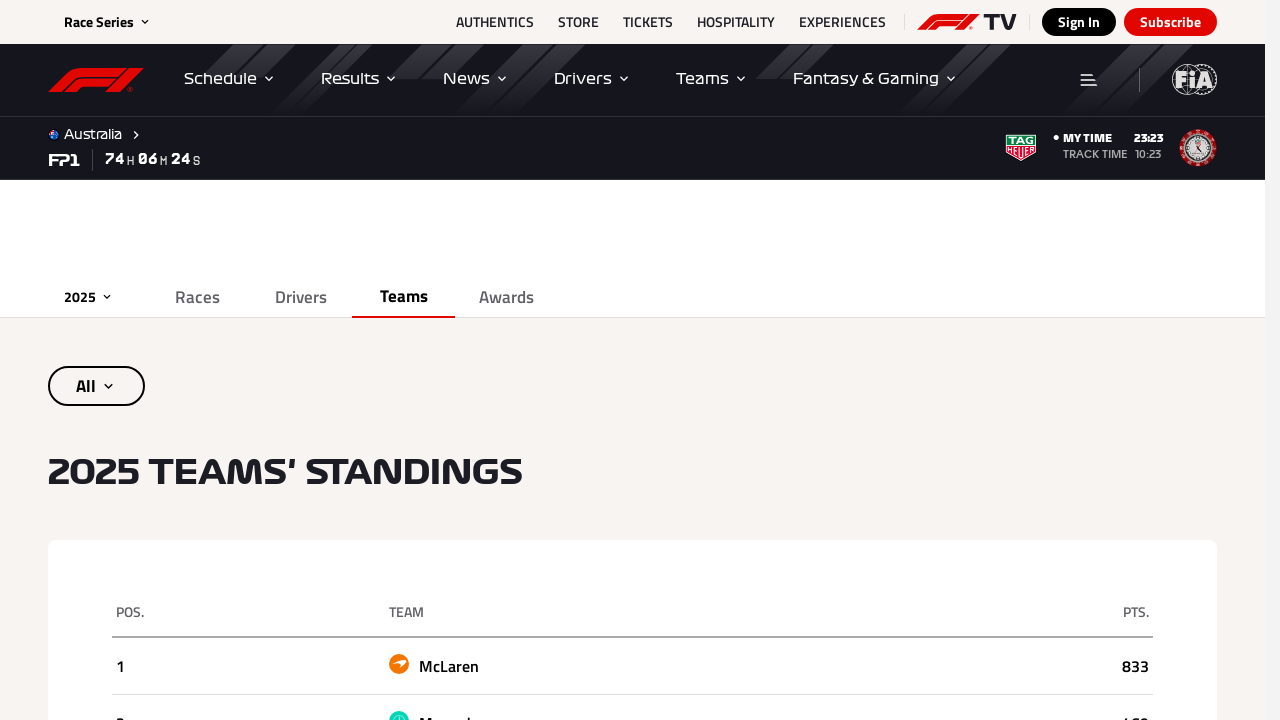

Located all cells in first table row
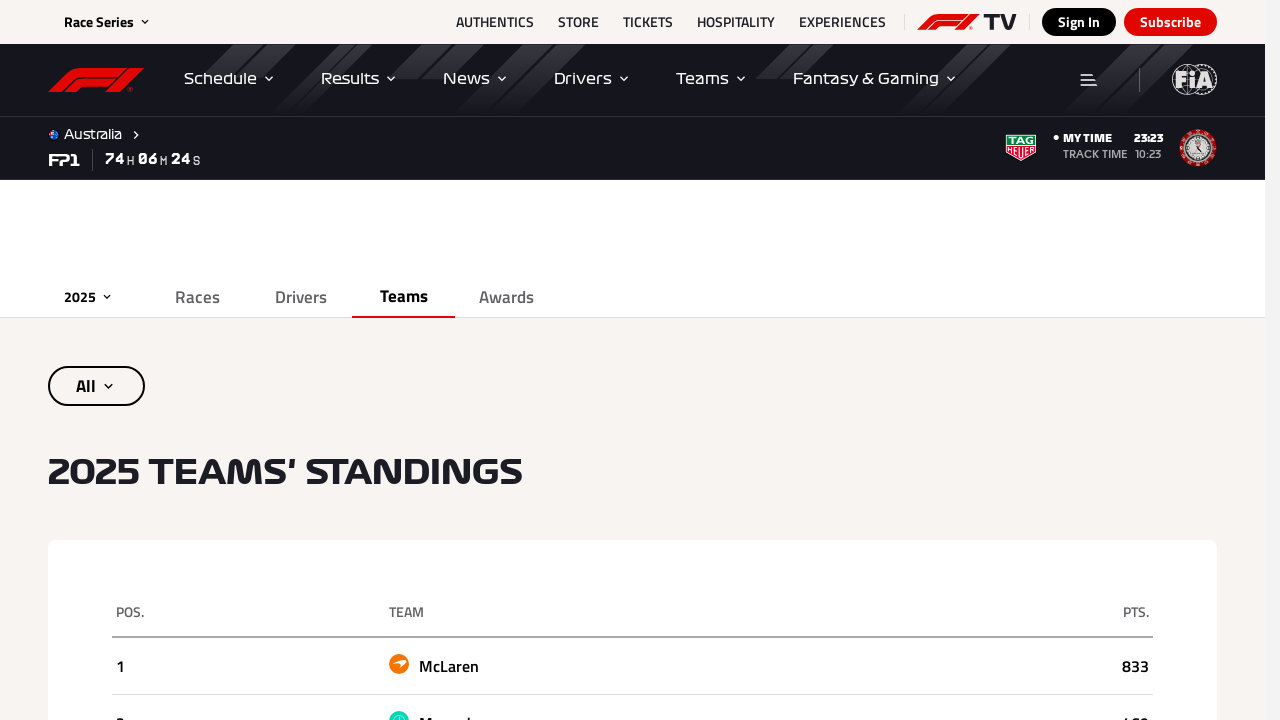

Team name column in first row is visible
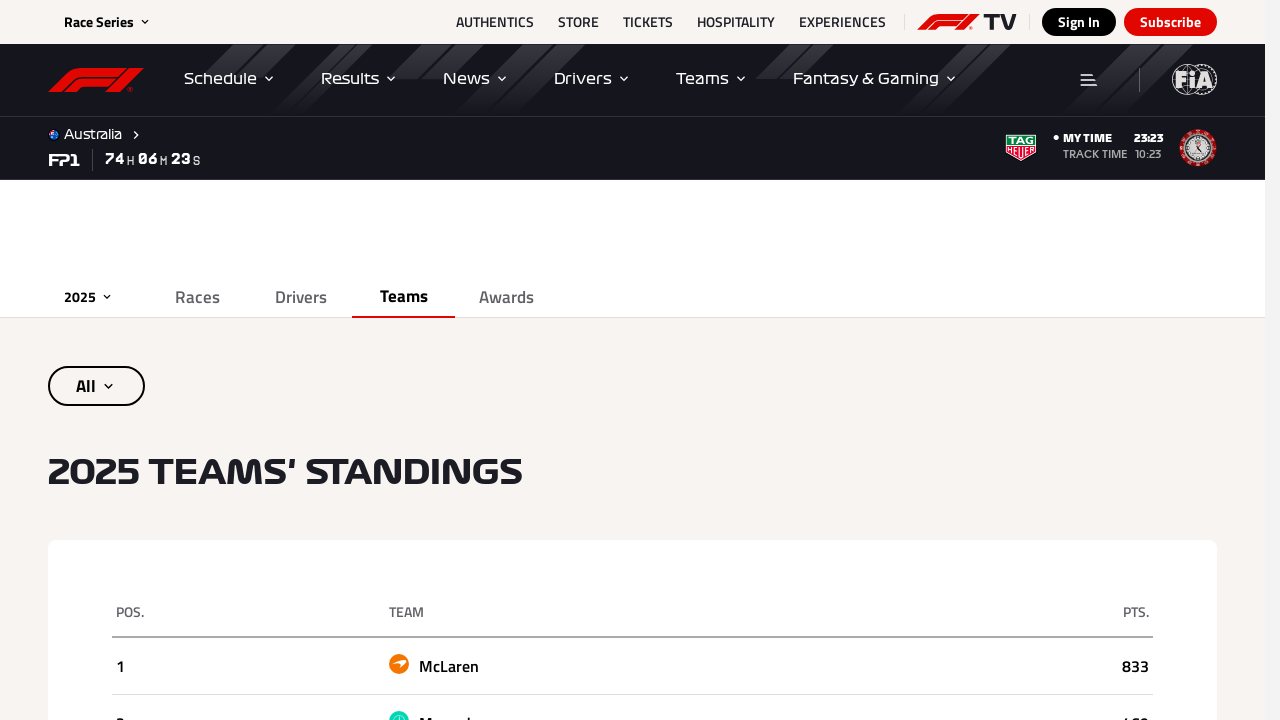

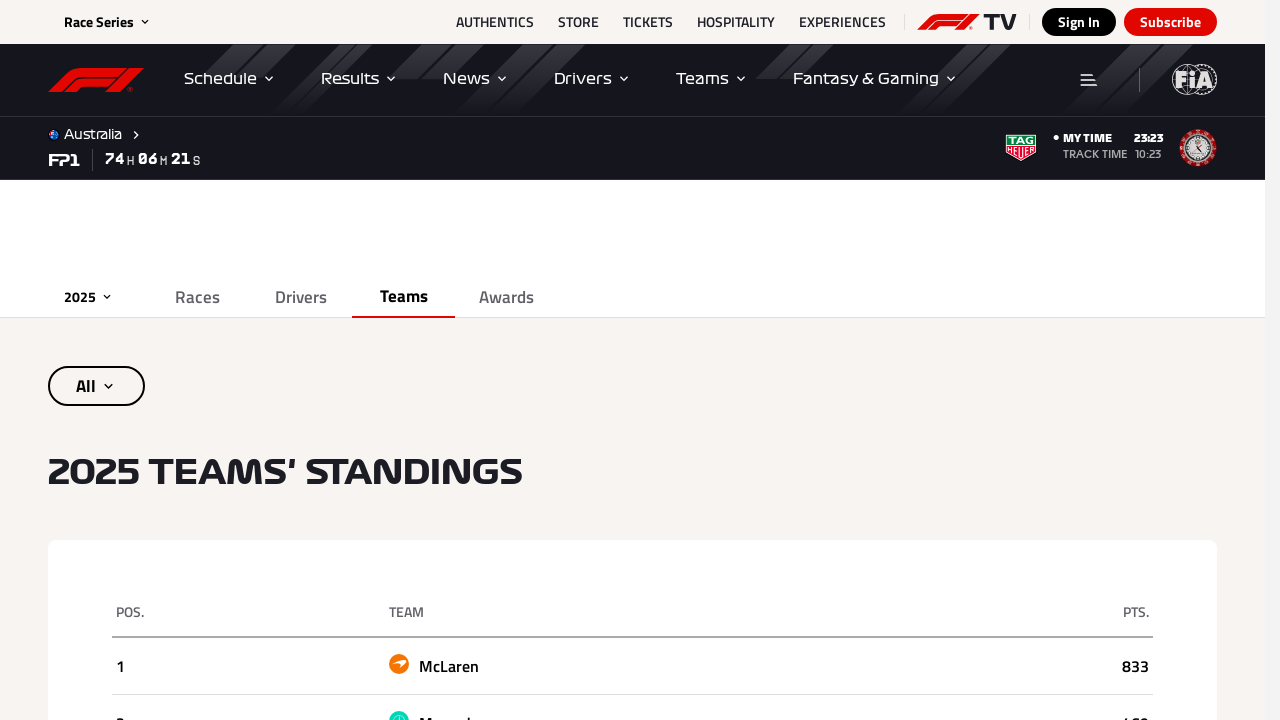